Clicks the Terms link on Gmail login page

Starting URL: https://gmail.com

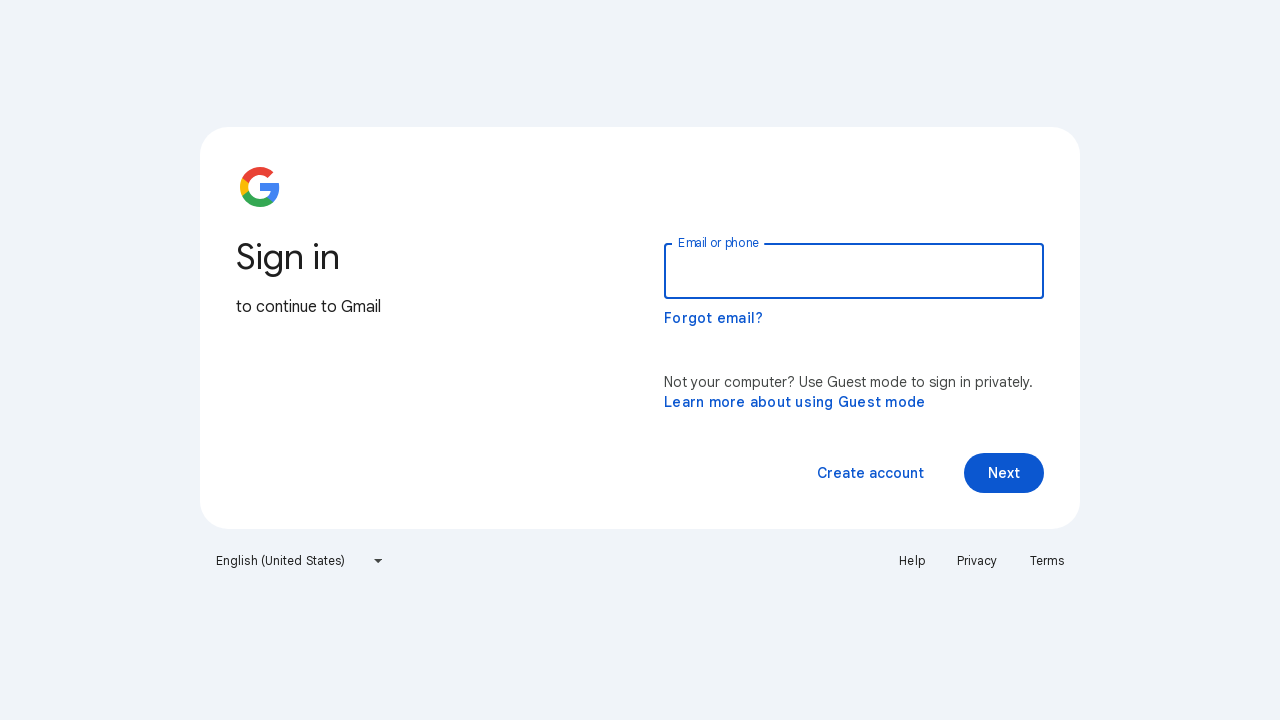

Clicked the Terms link on Gmail login page at (1047, 561) on a:has-text('Terms')
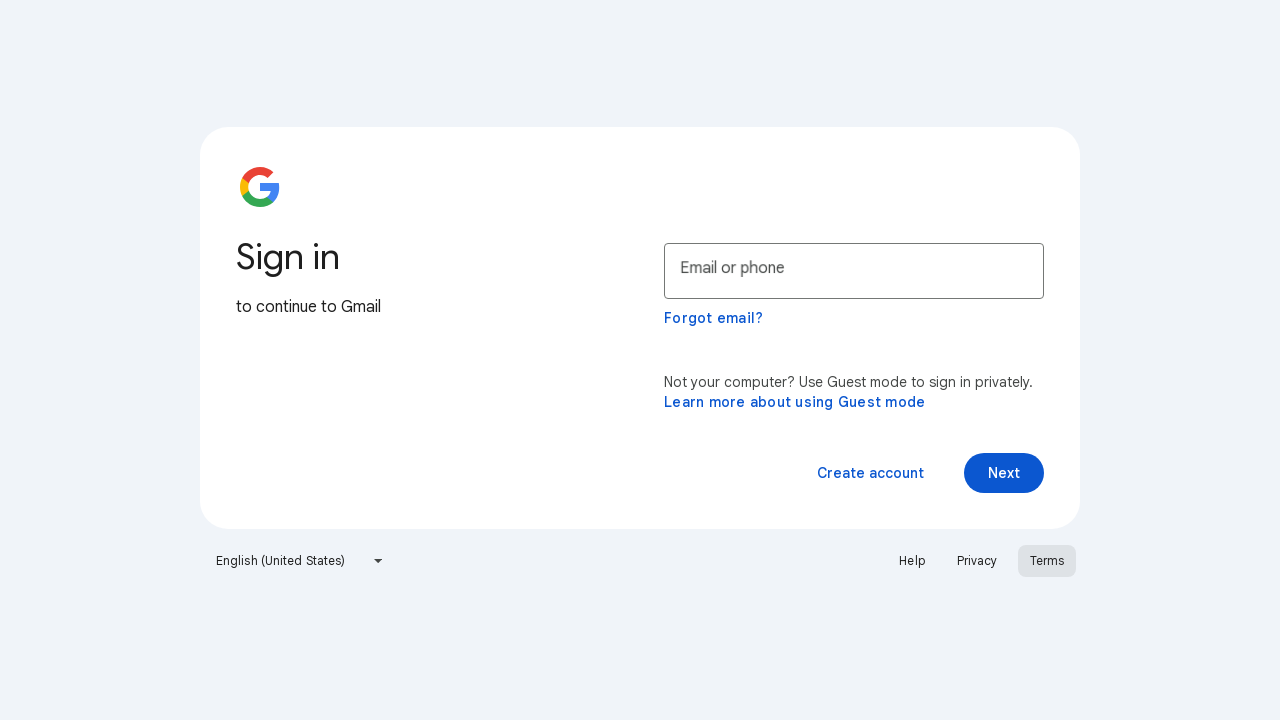

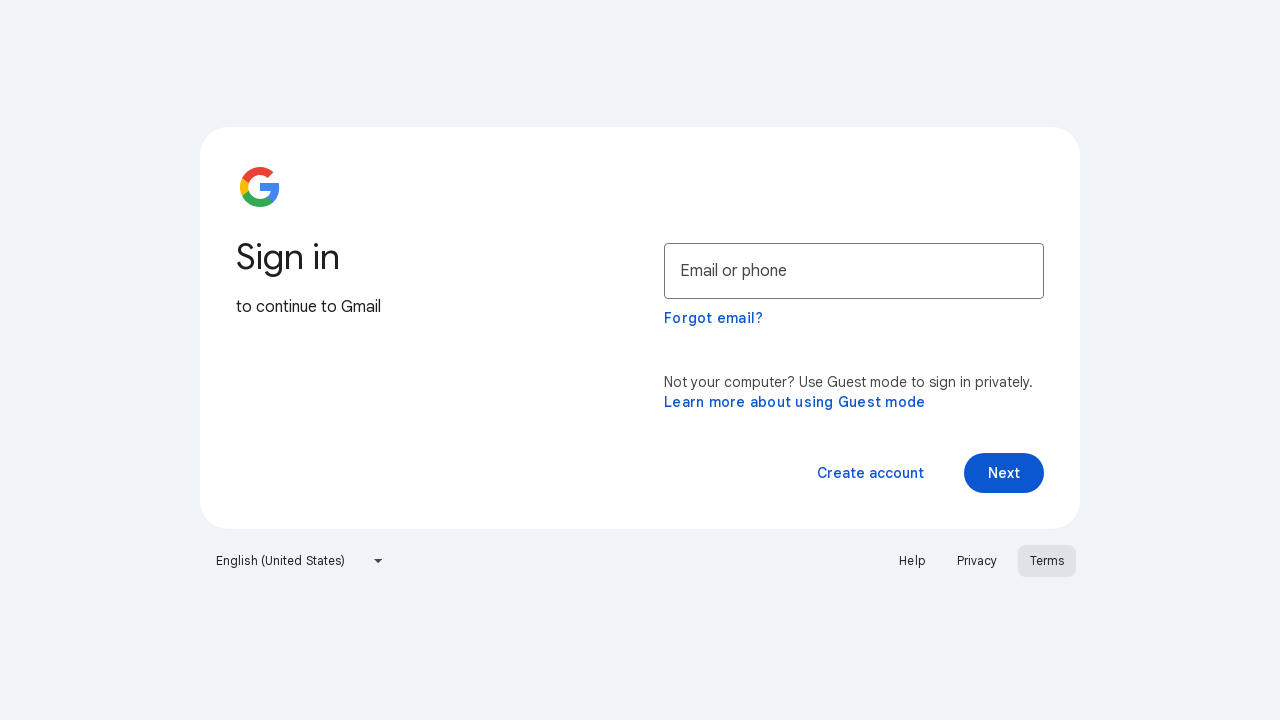